Tests double-click functionality in W3Schools iframe example by entering text and double-clicking the copy button

Starting URL: https://www.w3schools.com/tags/tryit.asp?filename=tryhtml5_ev_ondblclick3

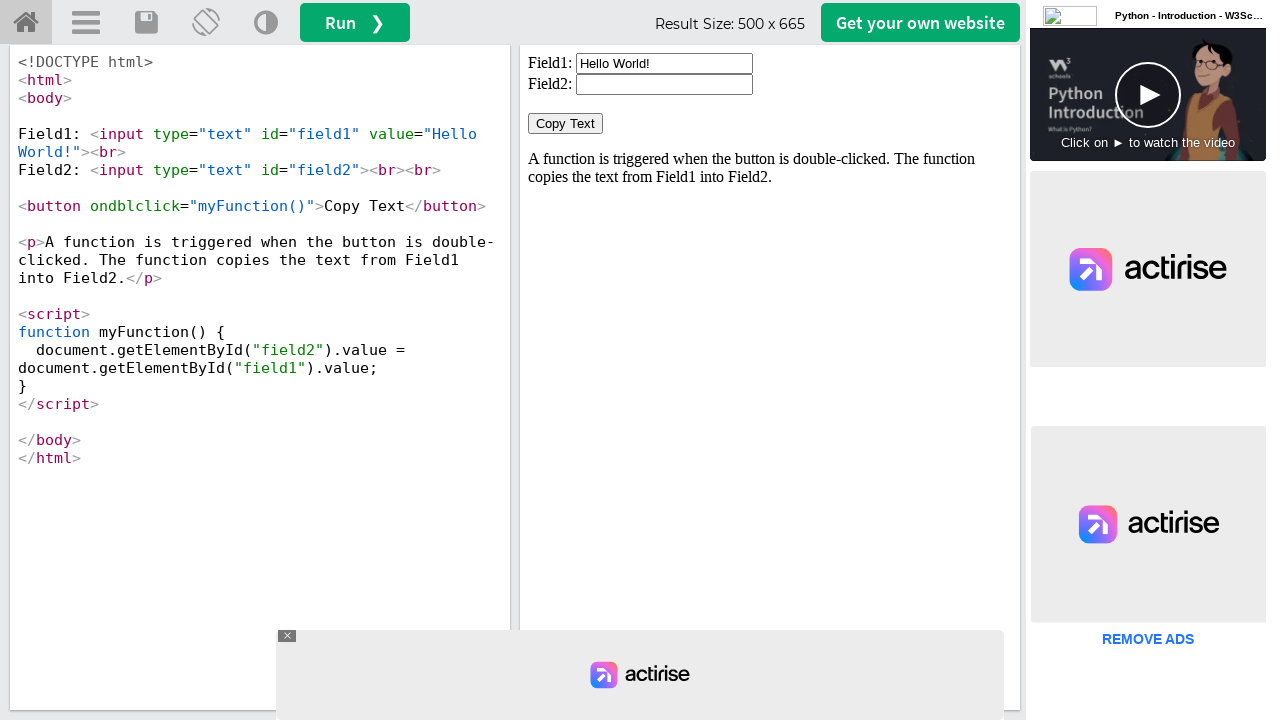

Located iframe#iframeResult containing the demo
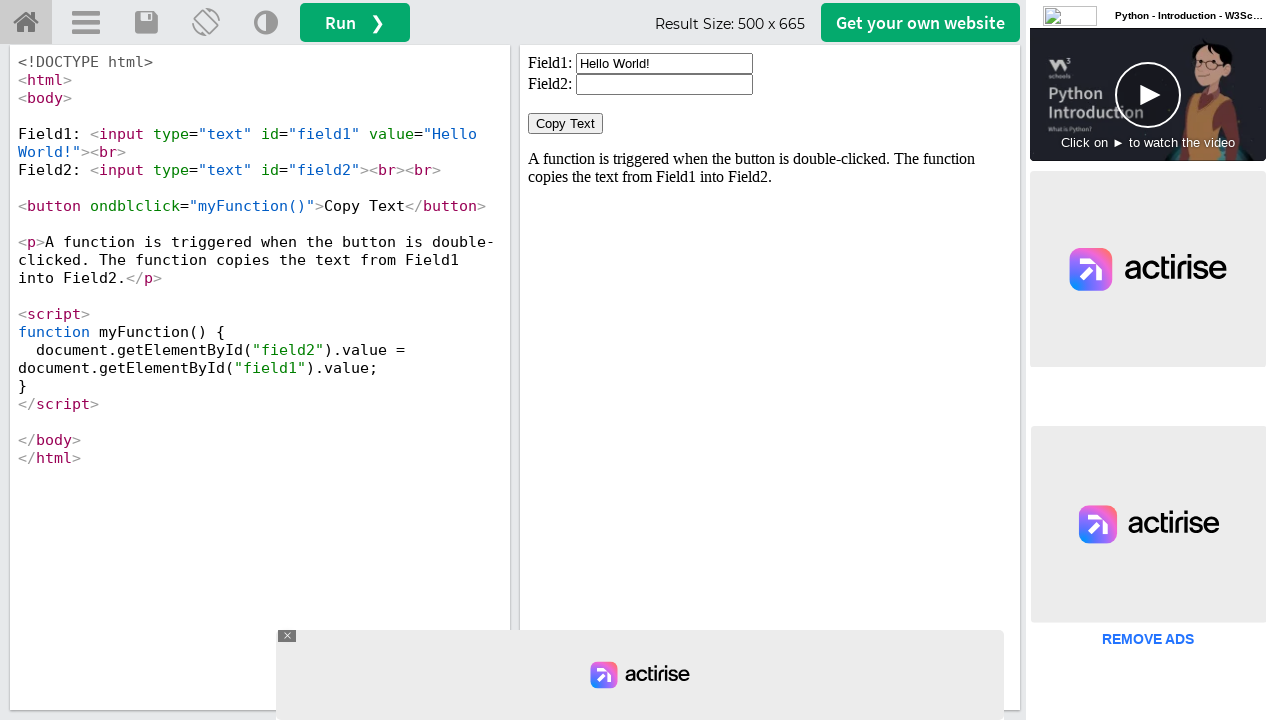

Cleared input field #field1 on iframe#iframeResult >> internal:control=enter-frame >> input#field1
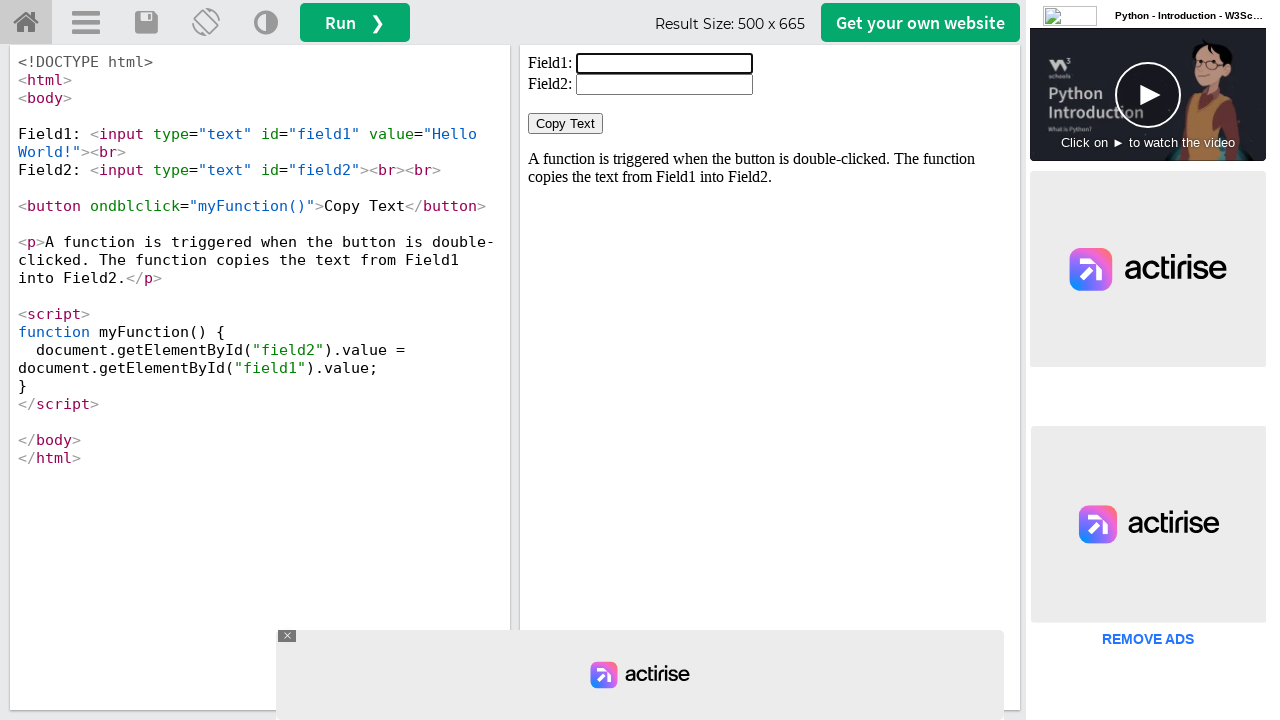

Filled input field #field1 with 'Welcome' on iframe#iframeResult >> internal:control=enter-frame >> input#field1
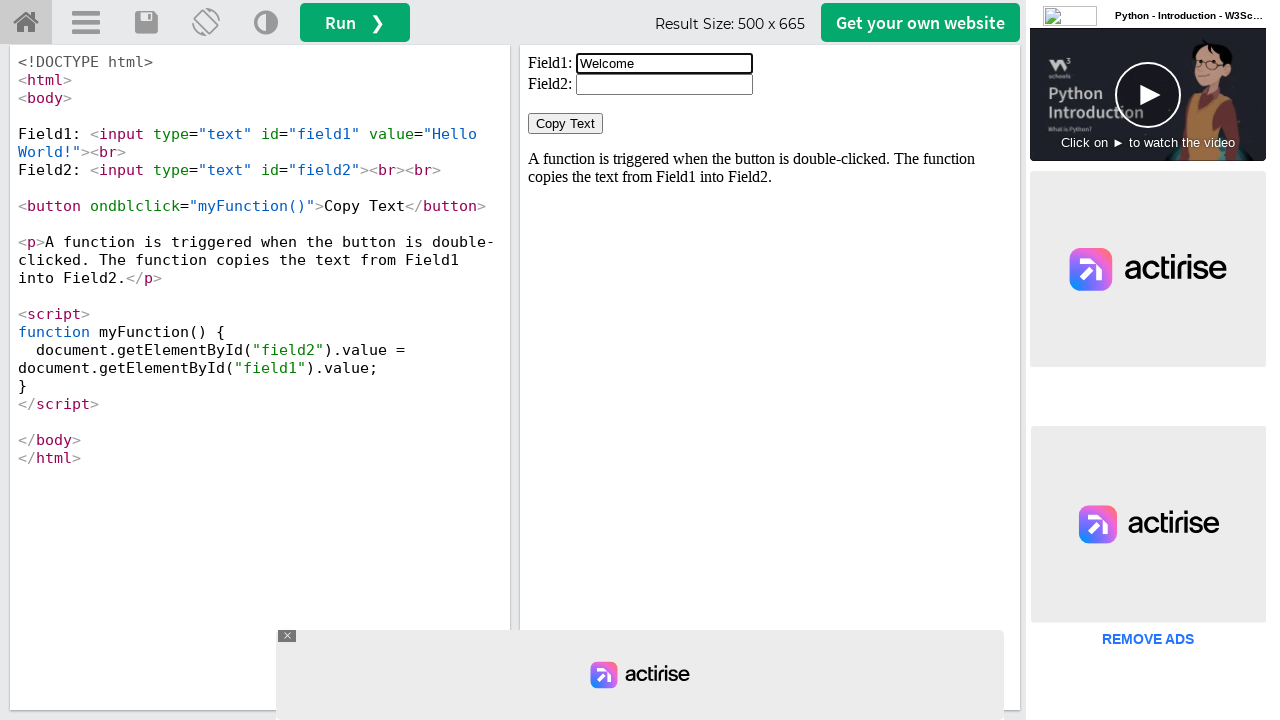

Double-clicked the 'Copy Text' button at (566, 124) on iframe#iframeResult >> internal:control=enter-frame >> button:has-text('Copy Tex
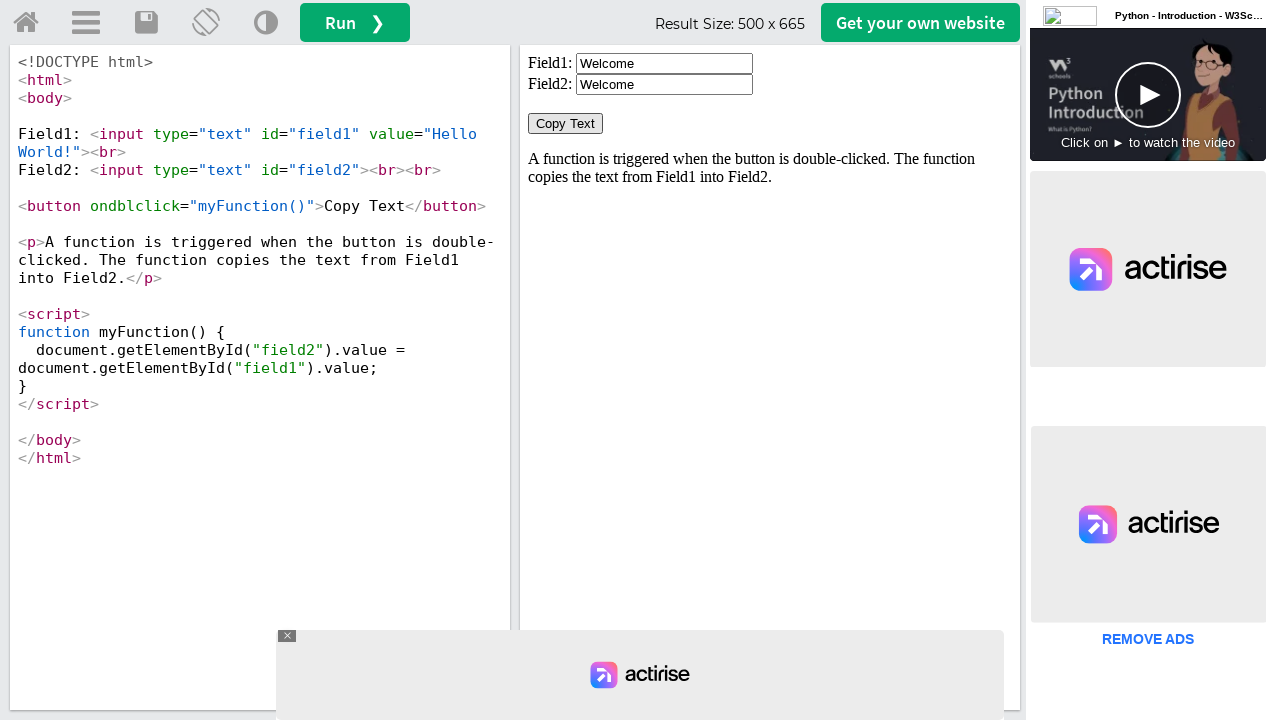

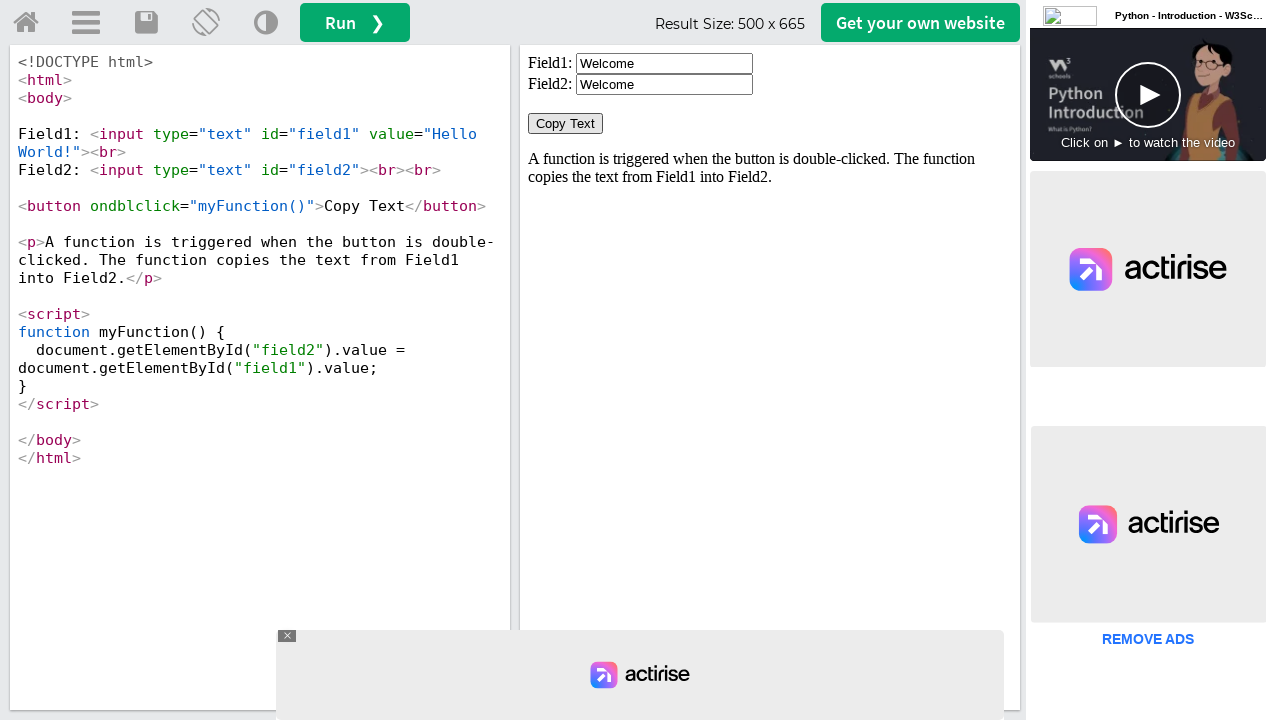